Navigates to a page, retrieves an attribute value from an element, and calculates a mathematical result based on that value

Starting URL: http://suninjuly.github.io/get_attribute.html

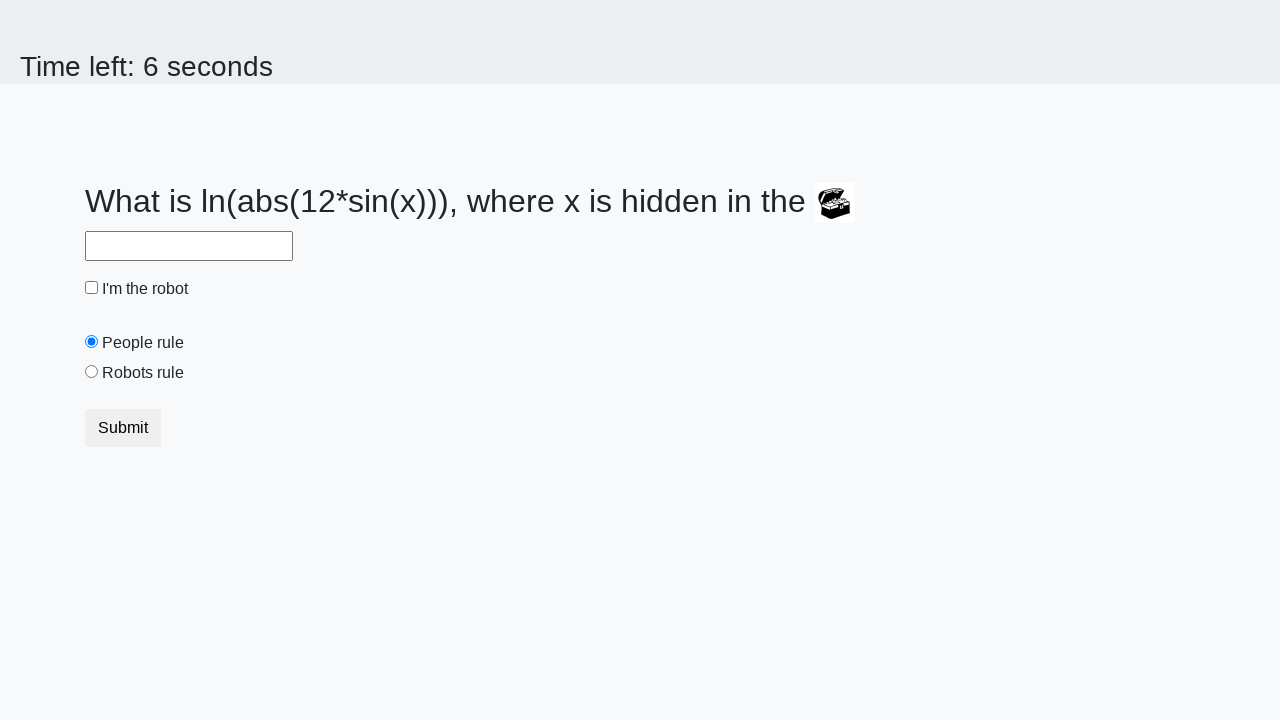

Navigated to http://suninjuly.github.io/get_attribute.html
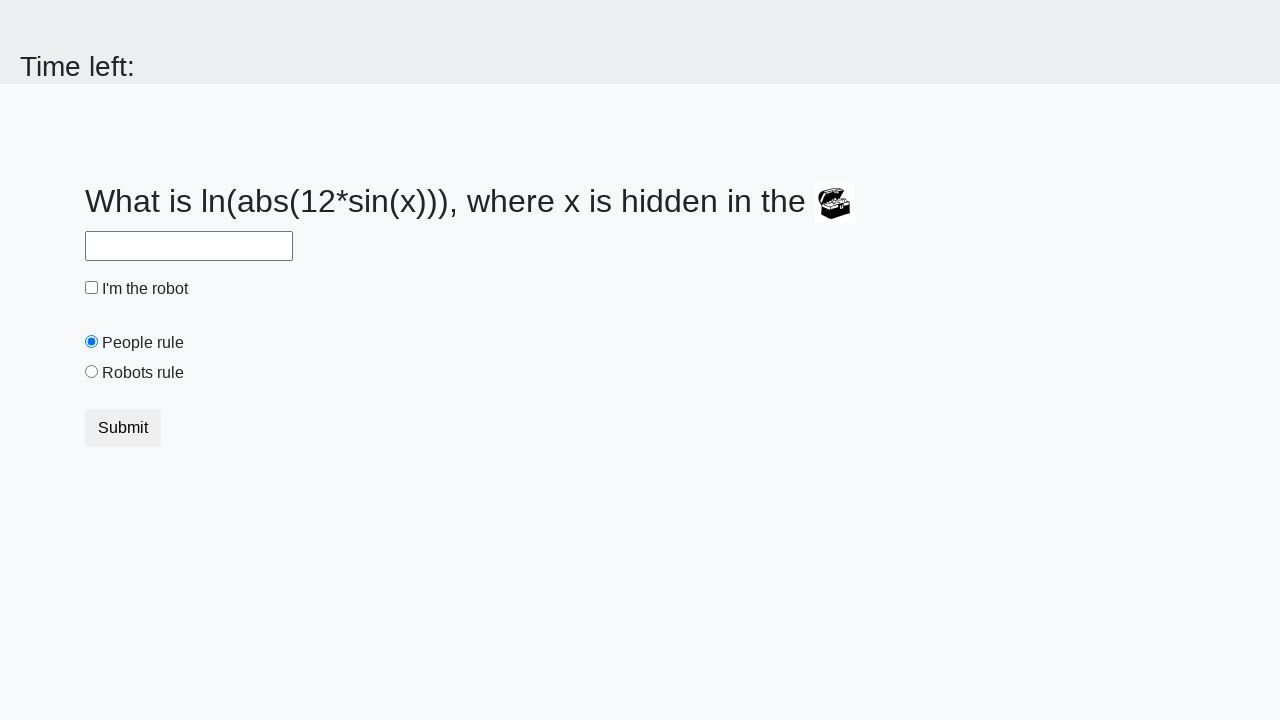

Located treasure element with ID 'treasure'
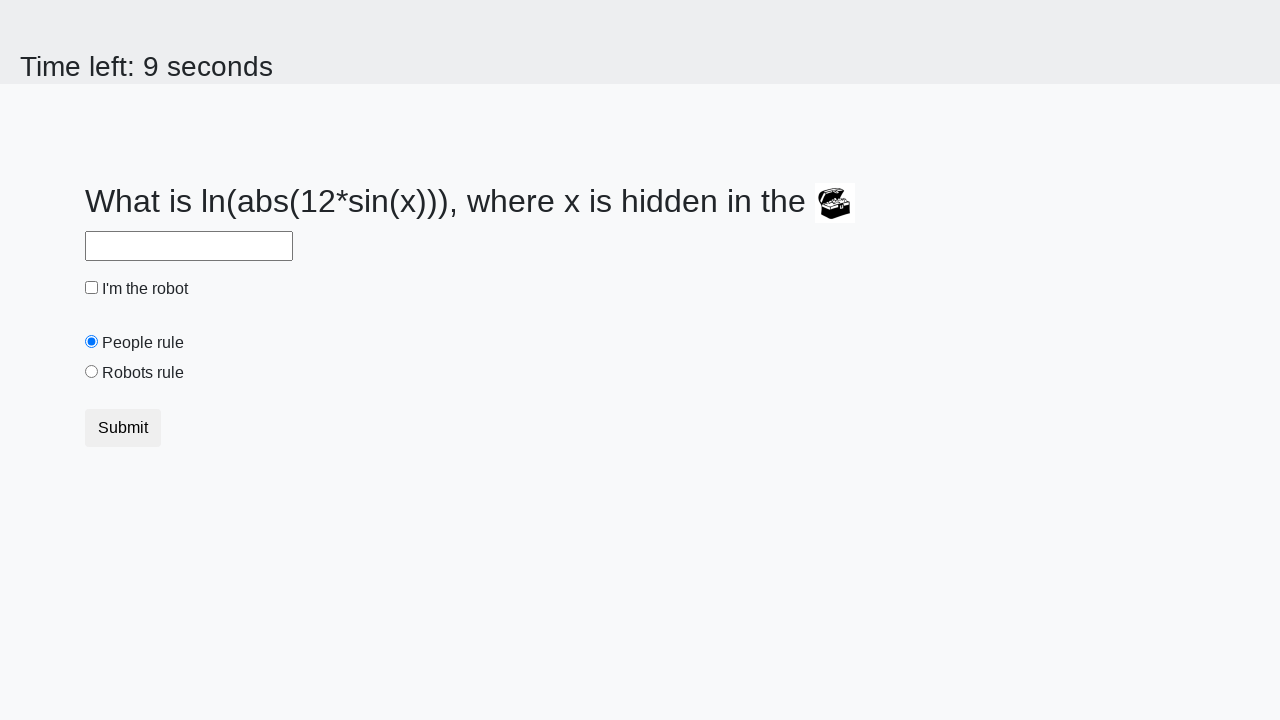

Retrieved 'valuex' attribute value: 450
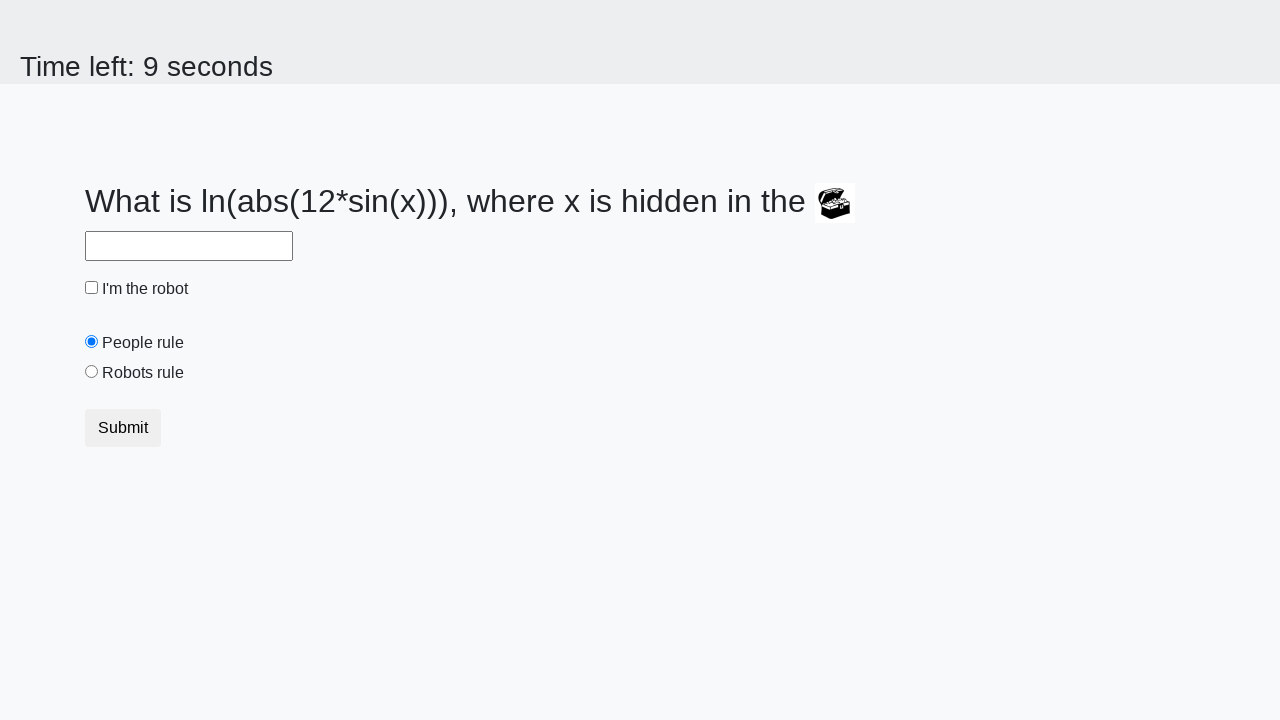

Calculated mathematical result: 2.104061554125891
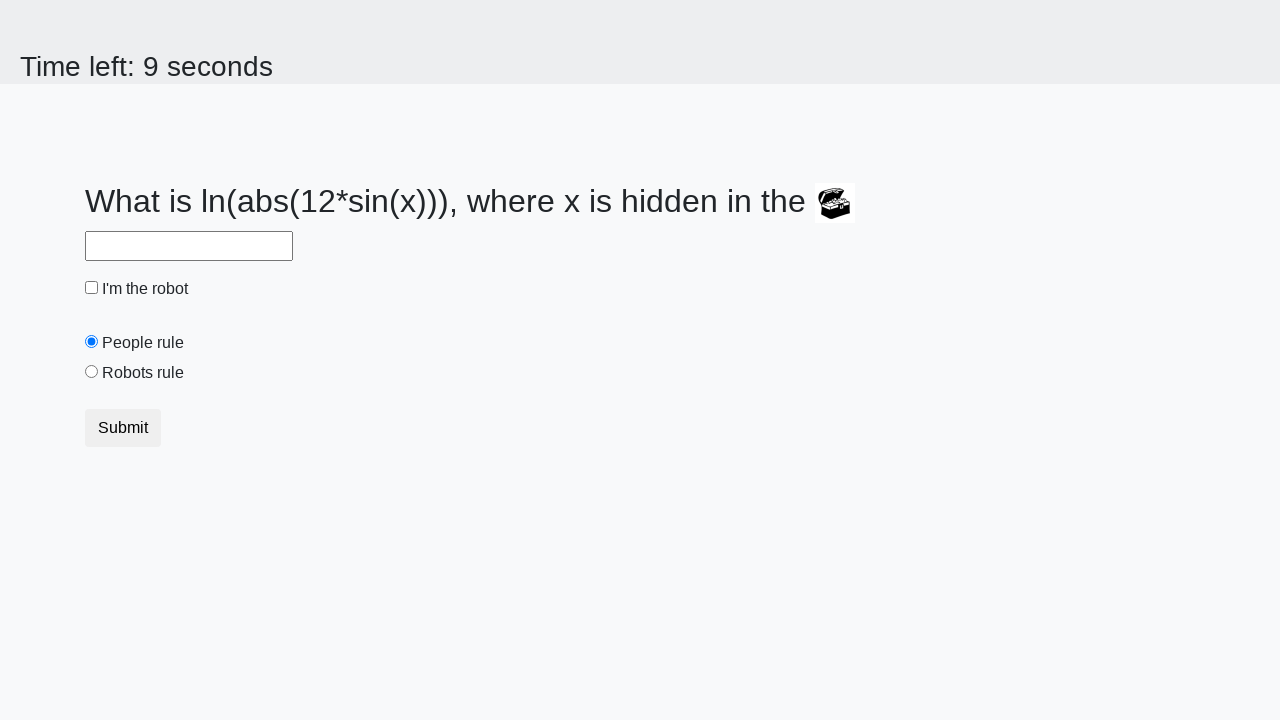

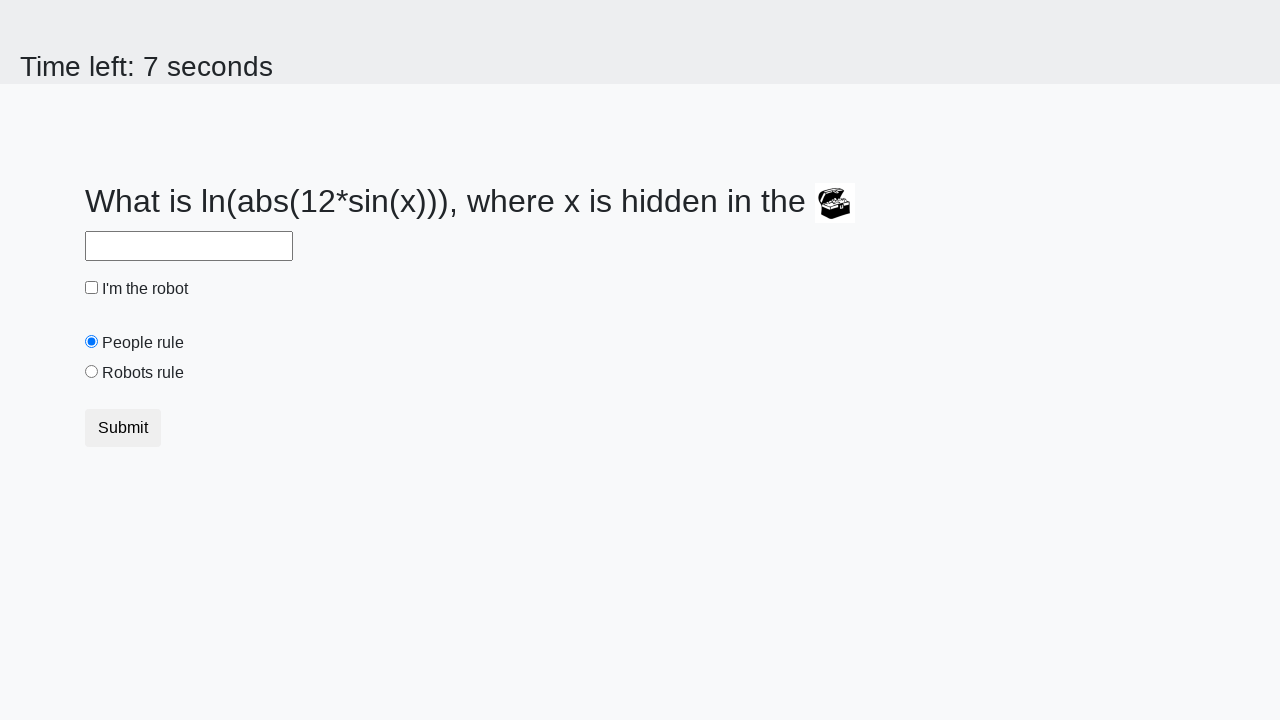